Tests clicking a JavaScript prompt button, entering text with extra whitespaces, and accepting it

Starting URL: https://the-internet.herokuapp.com/javascript_alerts

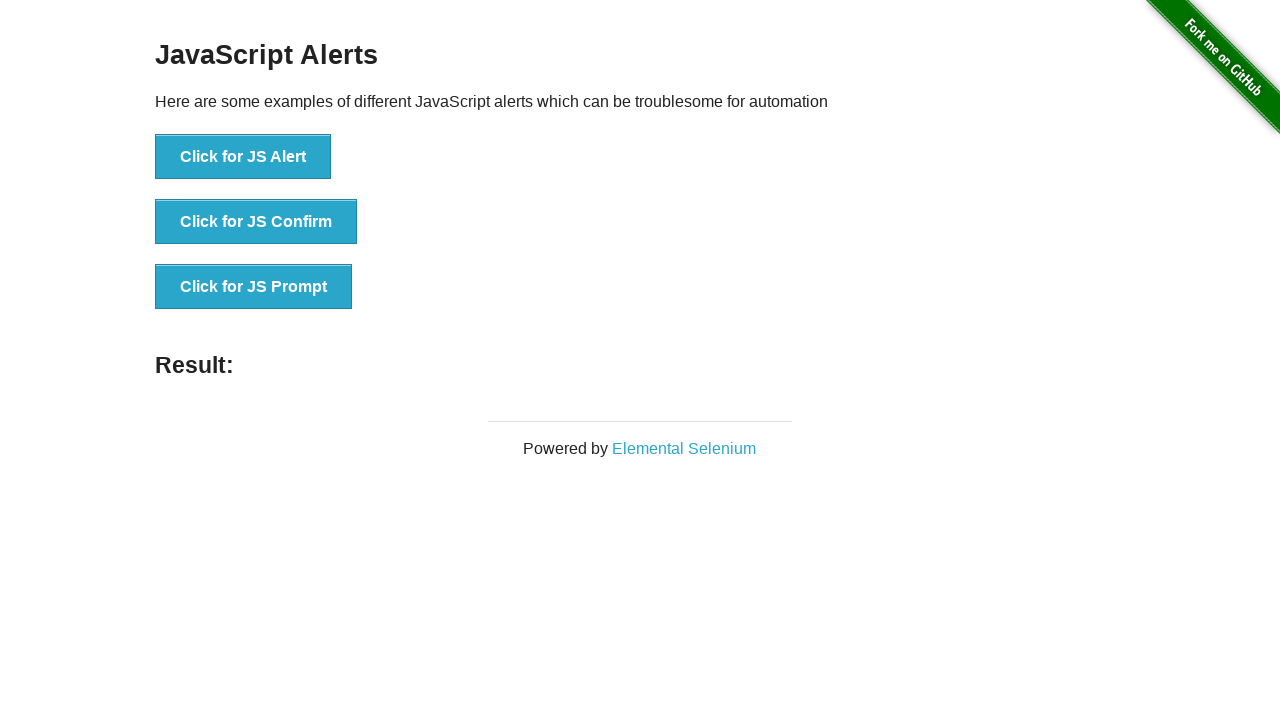

Set up dialog handler to accept prompt with text containing extra whitespaces
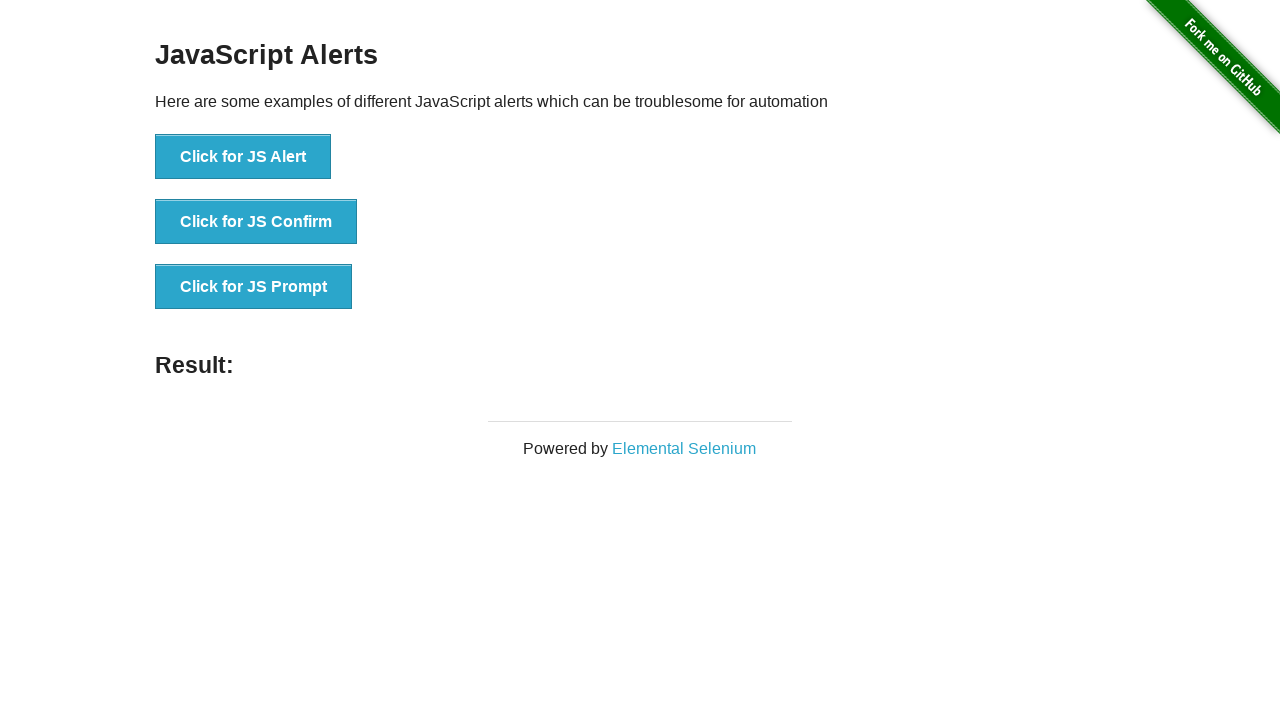

Clicked the JavaScript prompt button at (254, 287) on button[onclick='jsPrompt()']
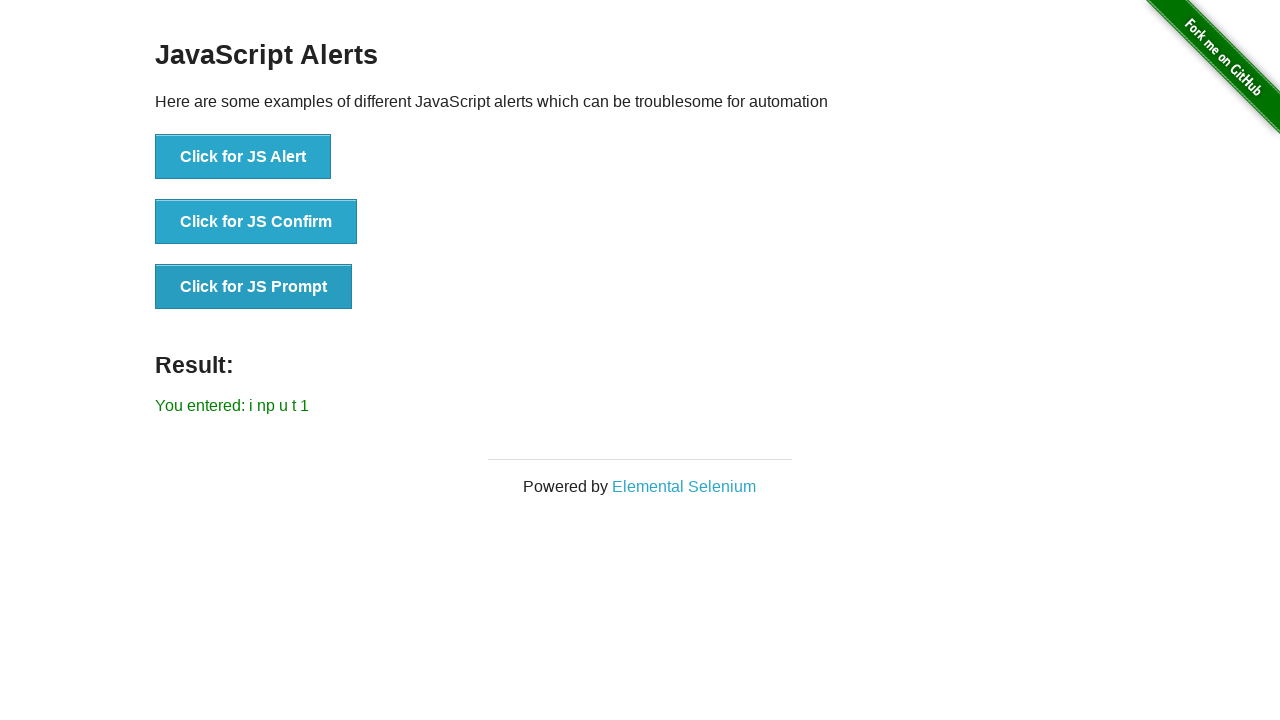

Result element loaded after prompt was accepted
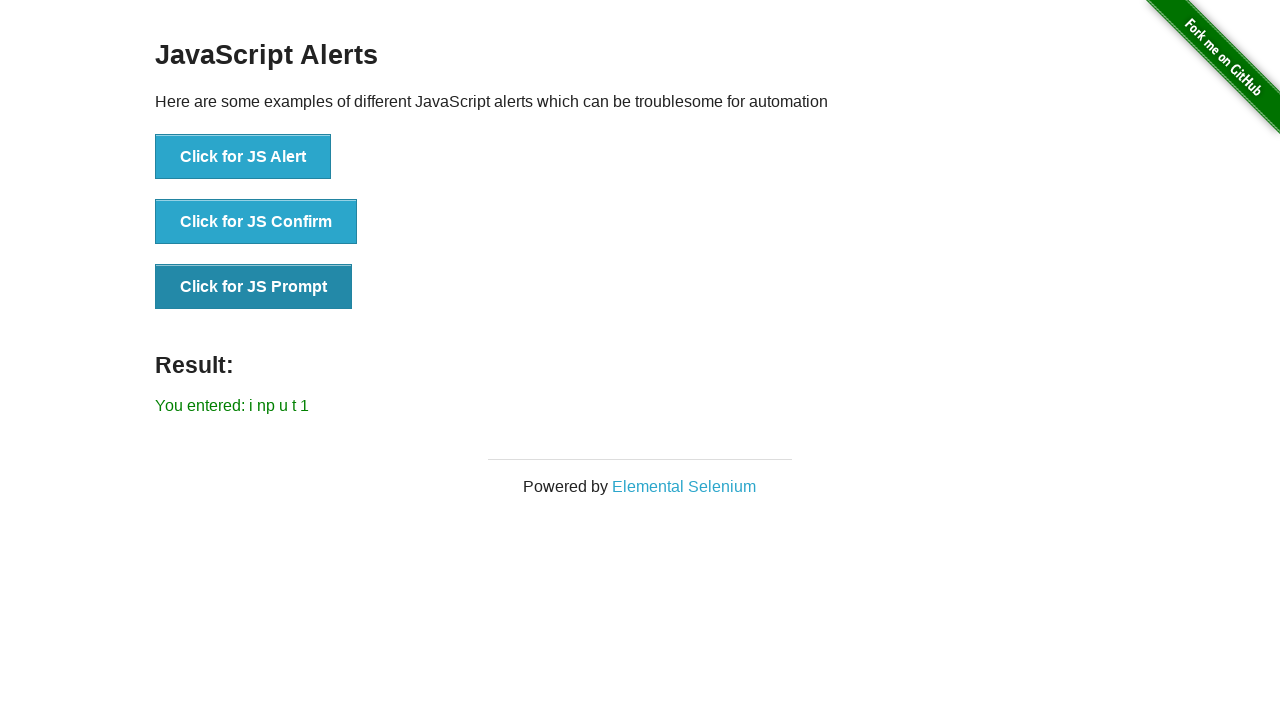

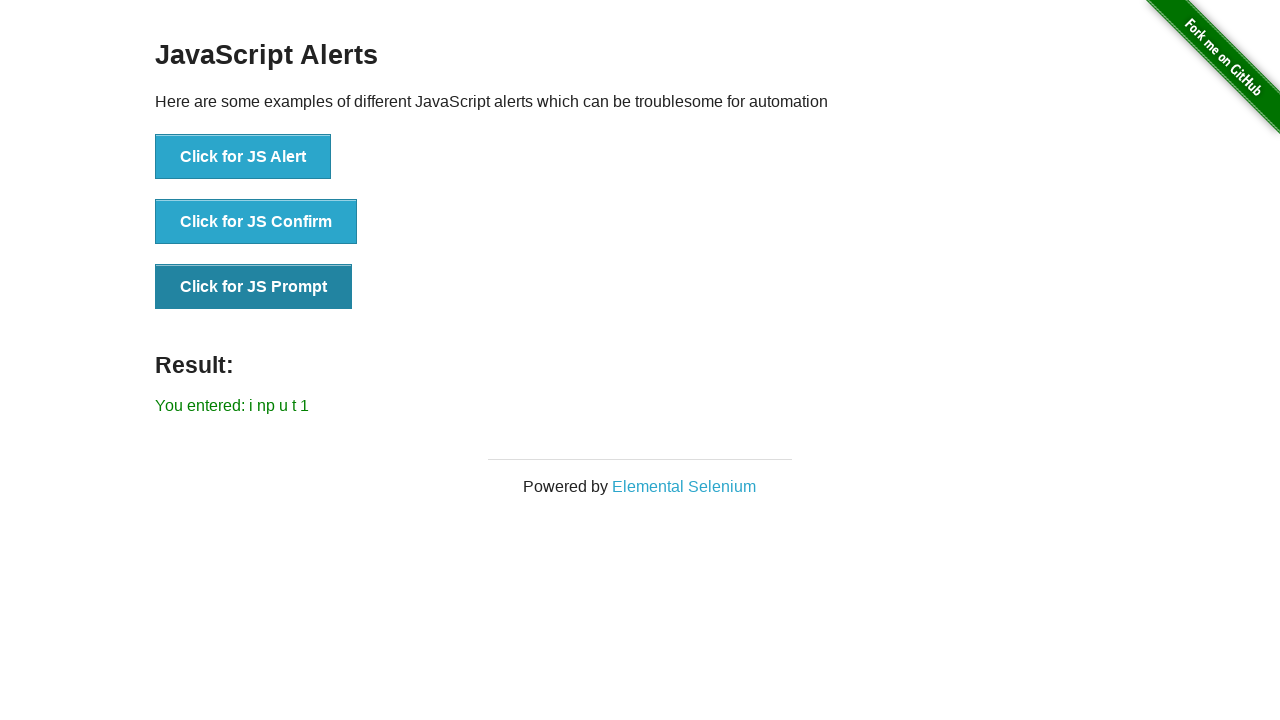